Tests date selection in a JQuery Datepicker by clicking the date field inside an iframe and selecting day 15 of the current month, then validating the date appears in the input field.

Starting URL: https://jqueryui.com/datepicker/

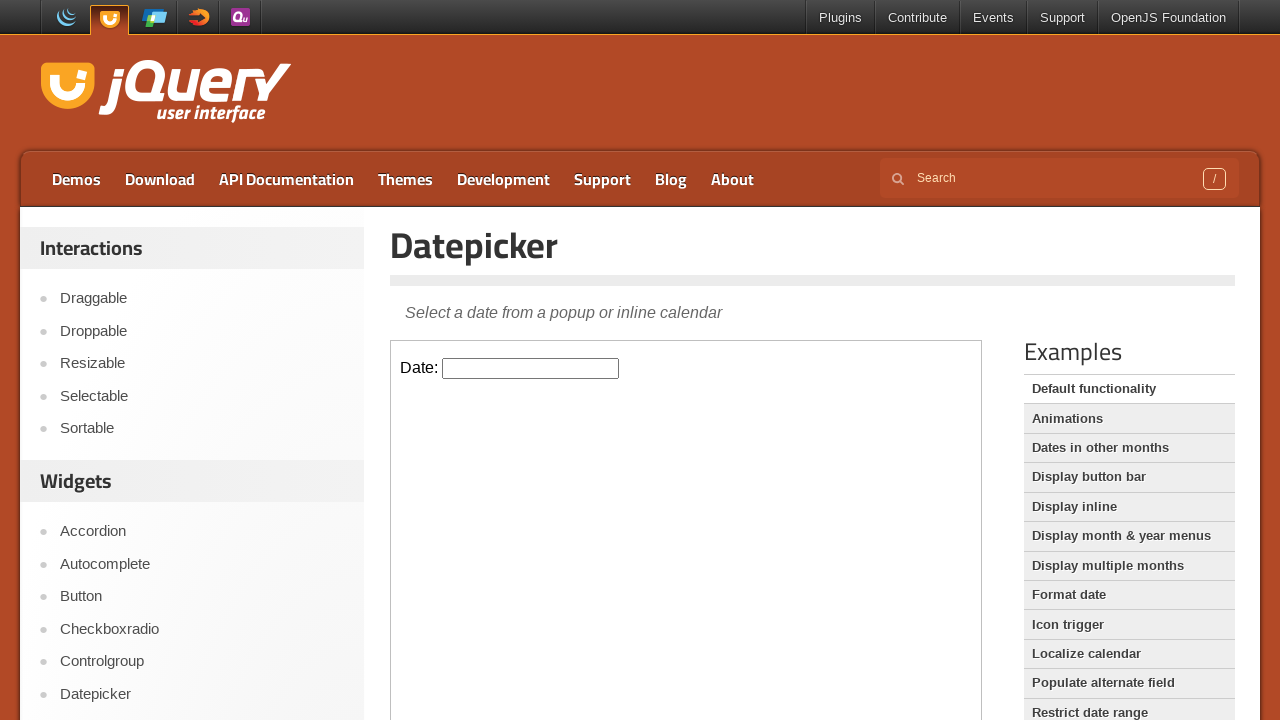

Located iframe containing the datepicker
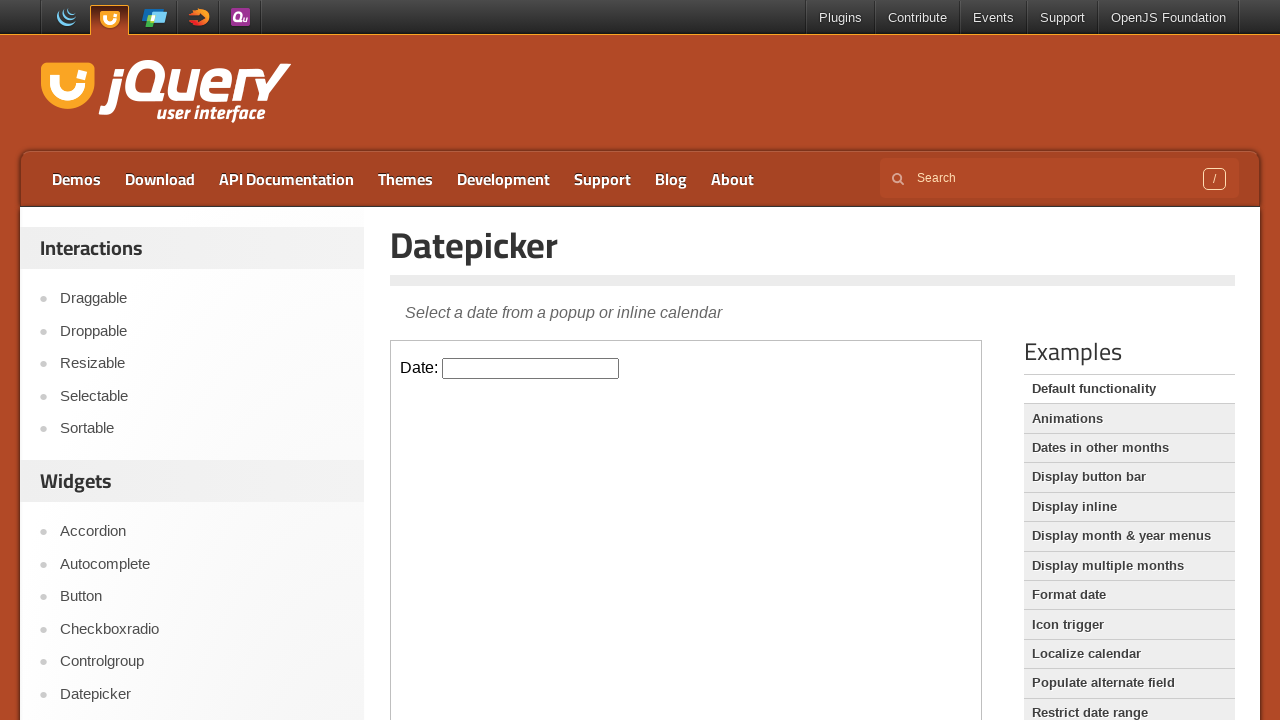

Clicked on the datepicker input field to open the calendar at (531, 368) on iframe.demo-frame >> internal:control=enter-frame >> #datepicker
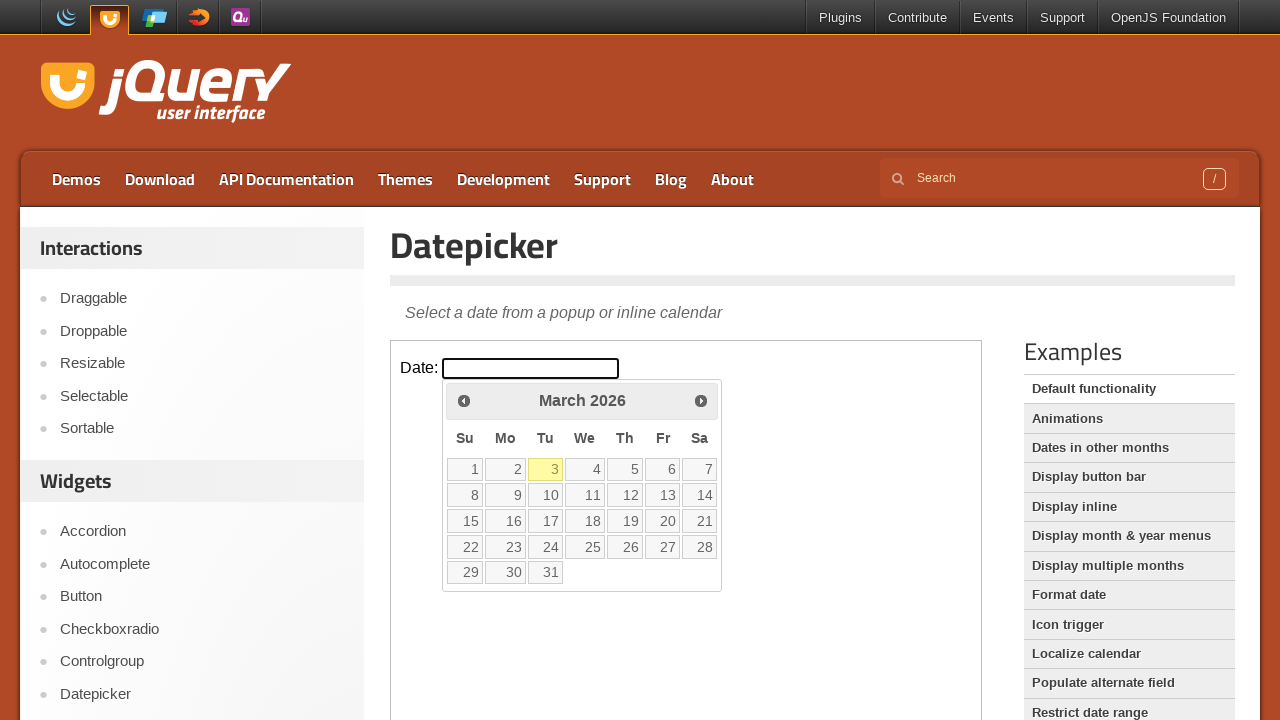

Waited for calendar to appear
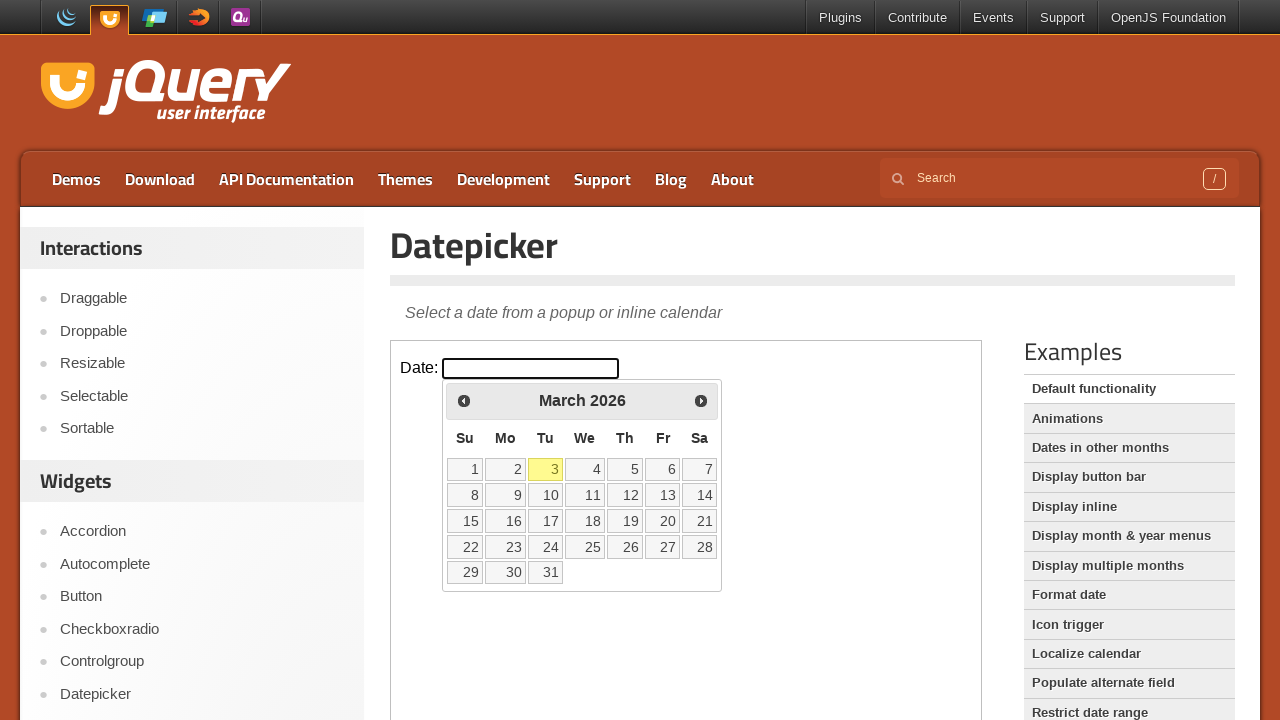

Selected day 15 from the calendar at (465, 521) on iframe.demo-frame >> internal:control=enter-frame >> table.ui-datepicker-calenda
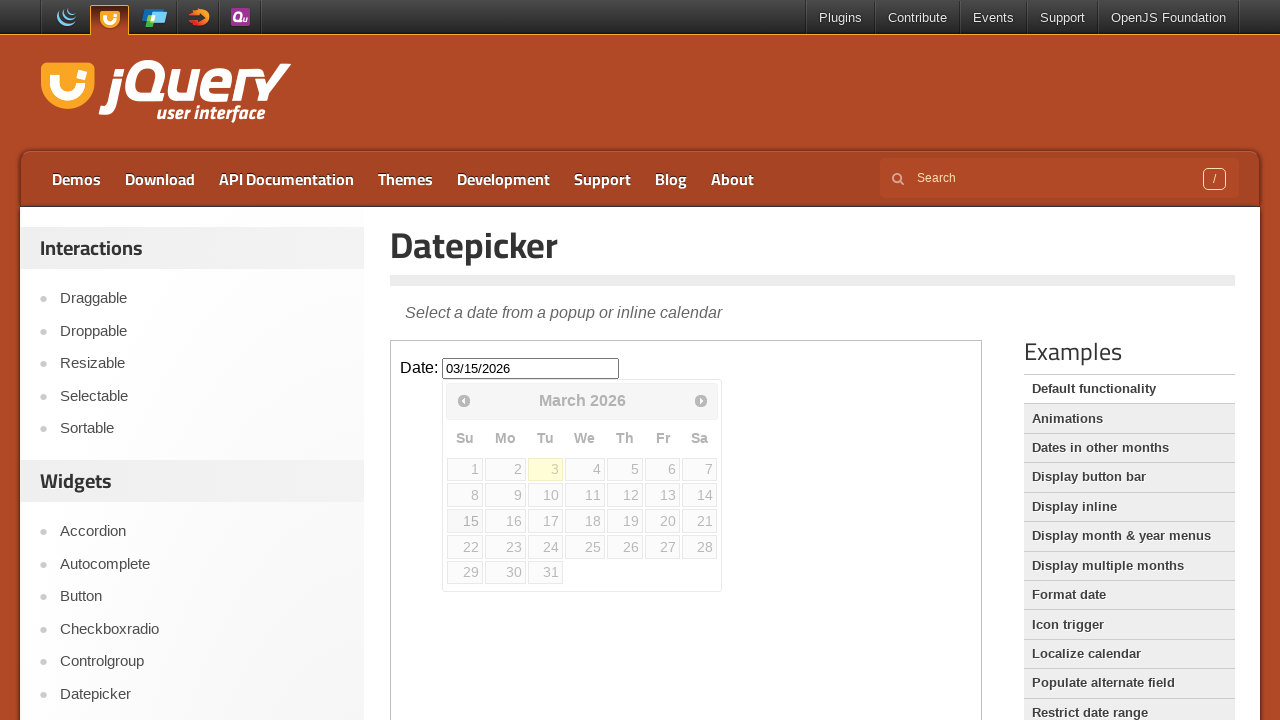

Validated that the selected date appears in the datepicker input field
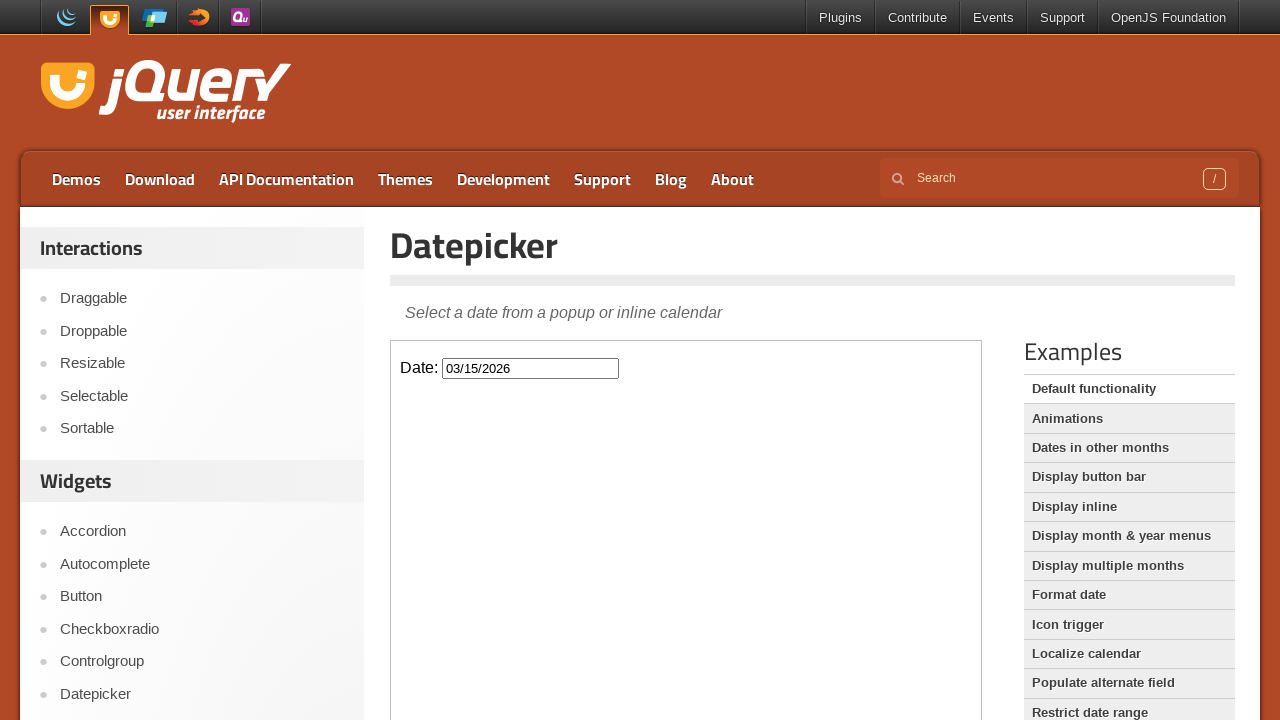

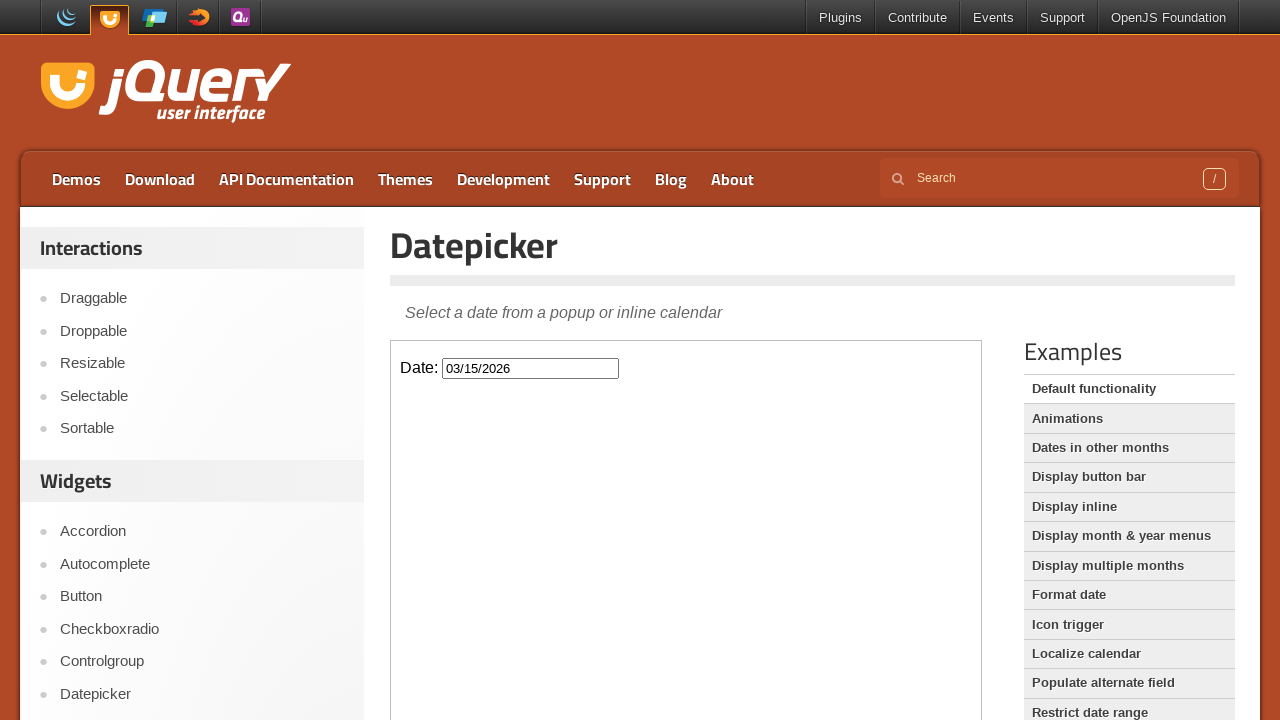